Tests form submission by entering a username and submitting the form, then verifying the success message

Starting URL: https://eviltester.github.io/synchole/form.html

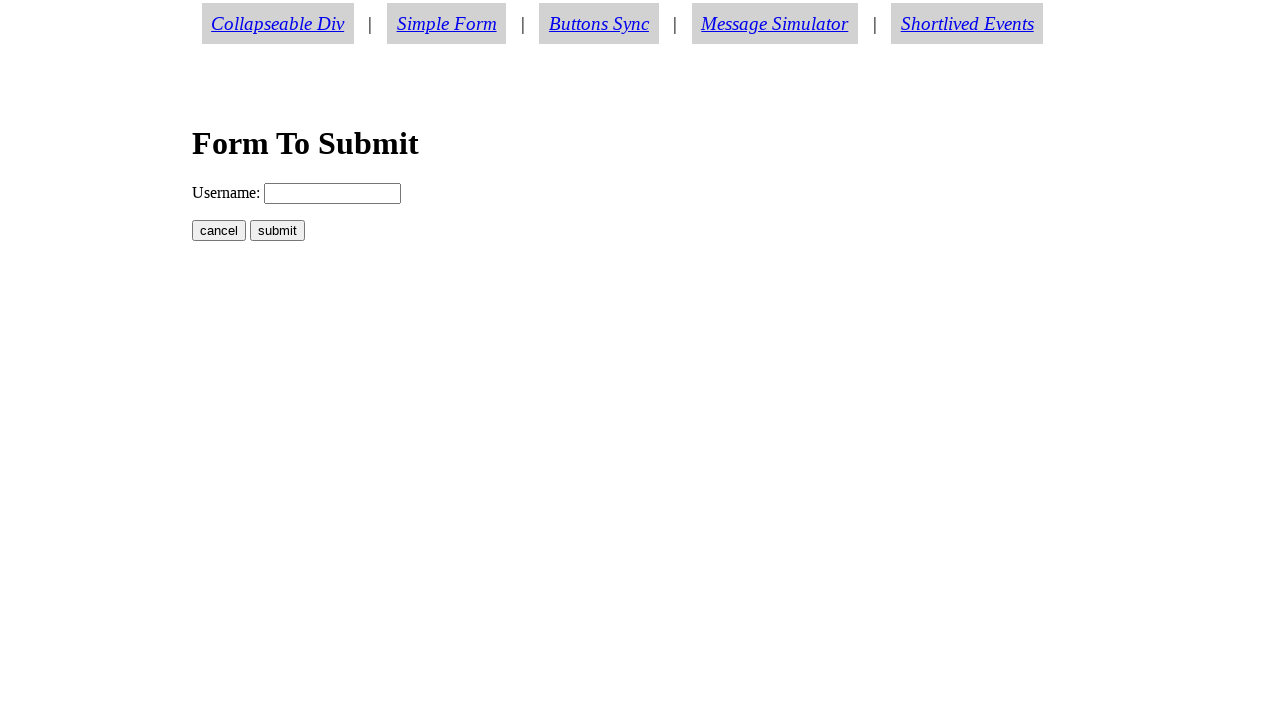

Filled username field with 'John' on input[name='username']
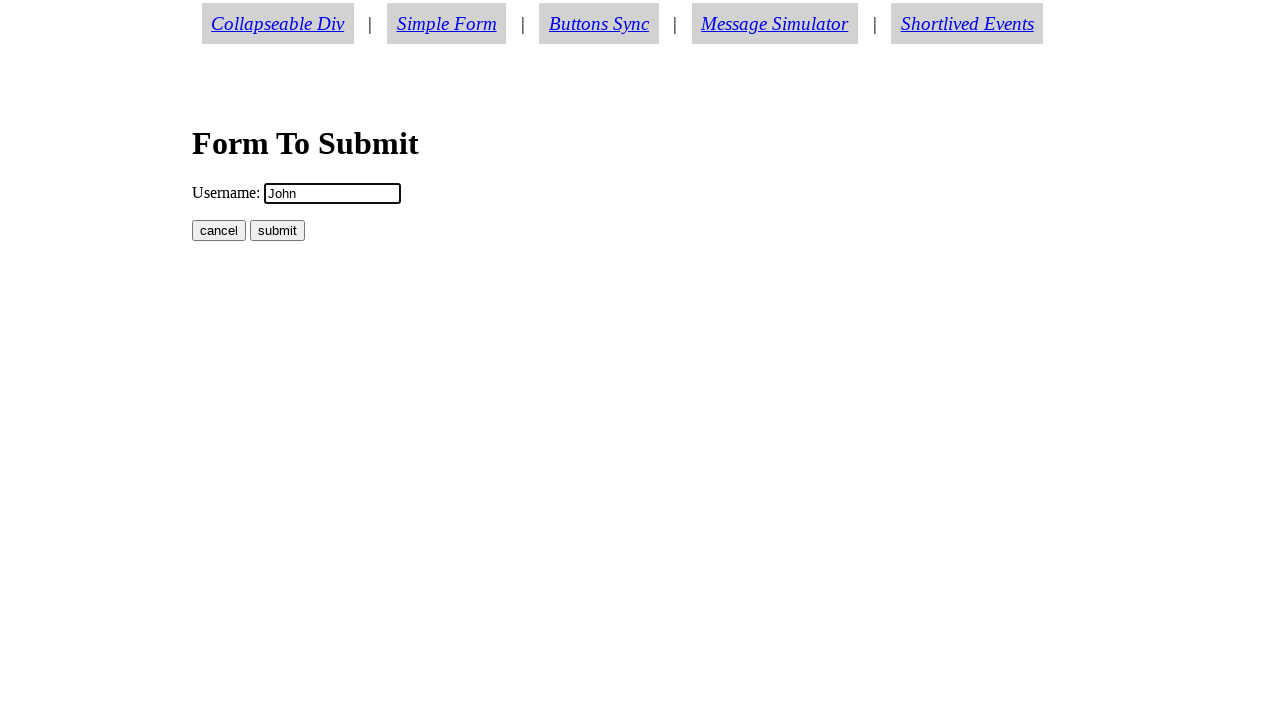

Submitted form by pressing Enter on username field on input[name='username']
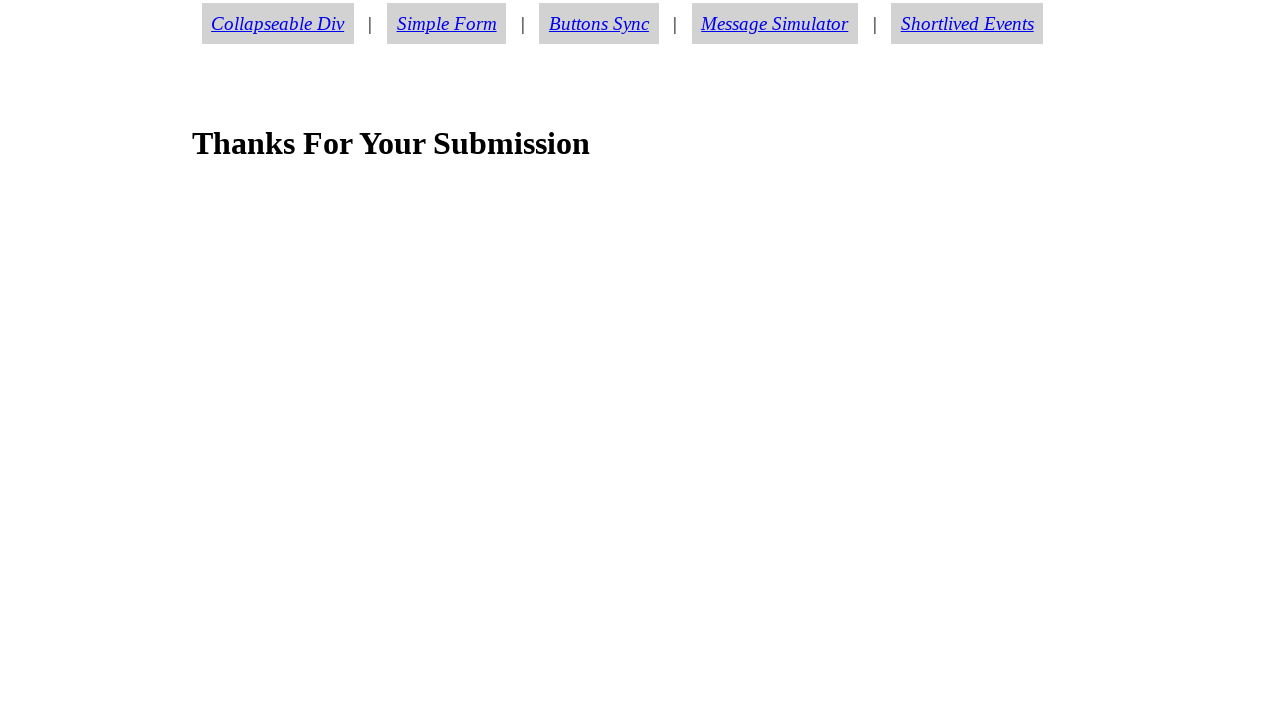

Verified success message 'Thanks For Your Submission' is displayed
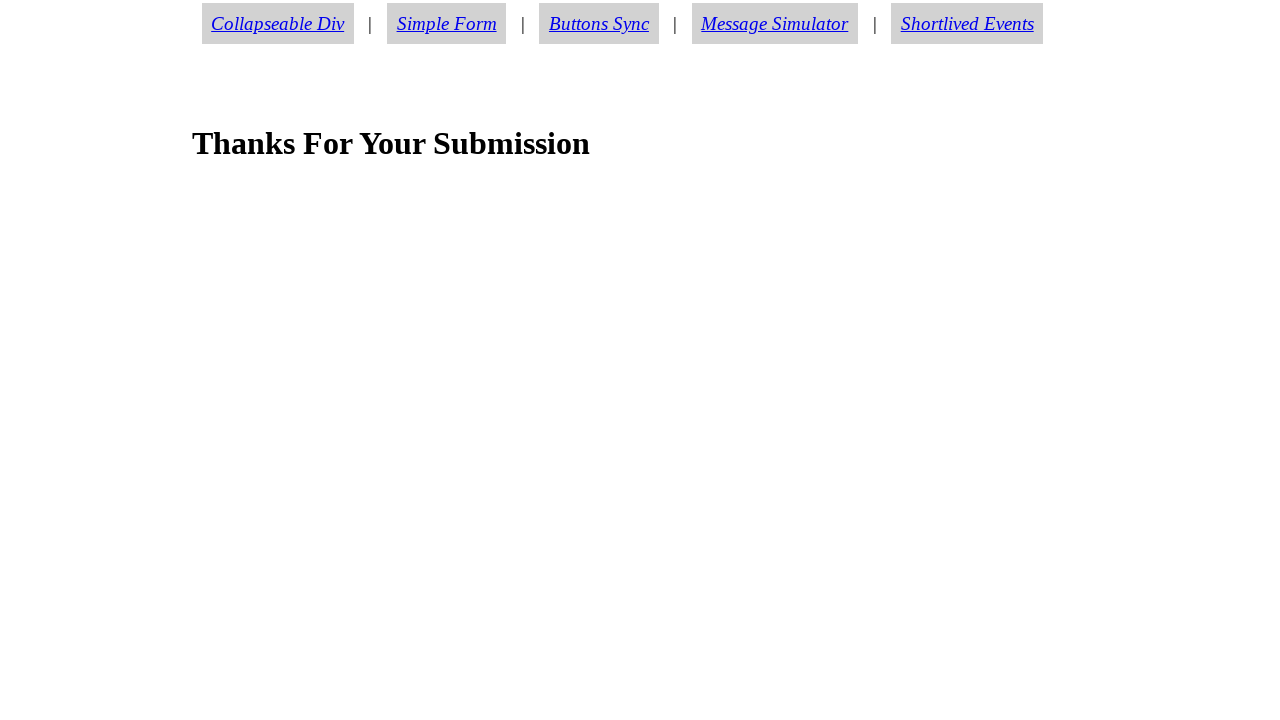

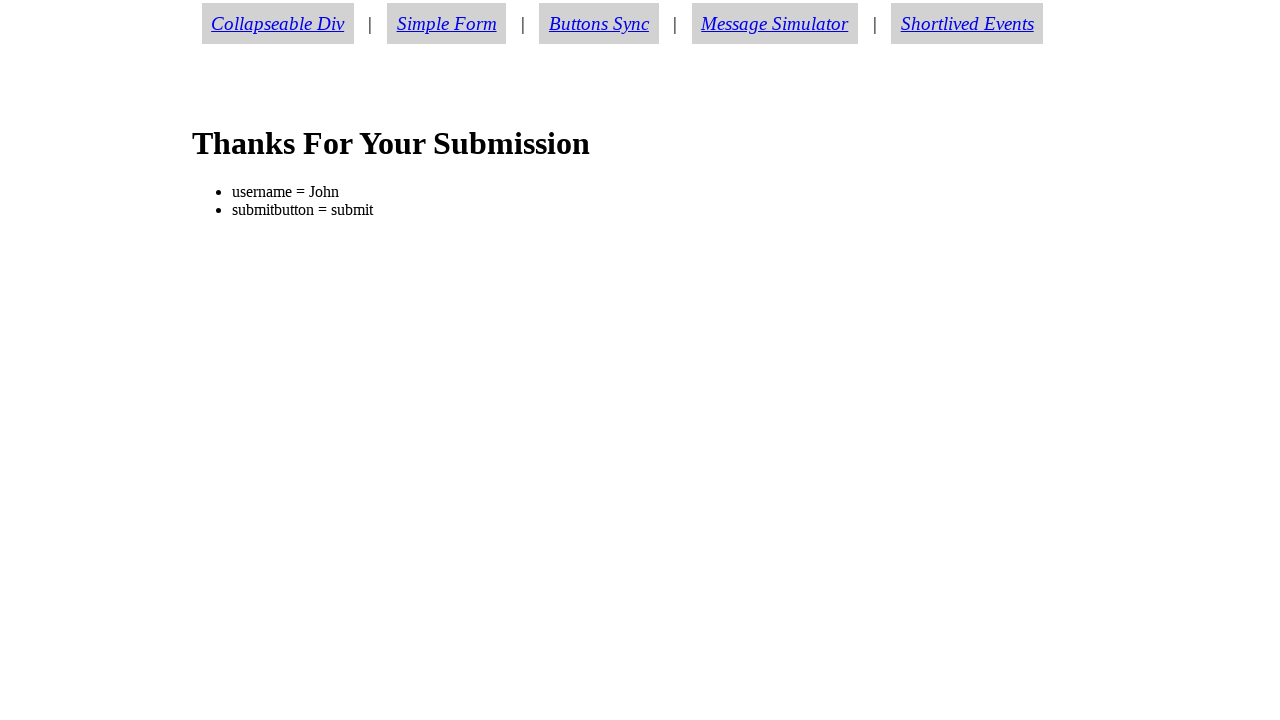